Tests radio button selection by clicking "Yes" and "Impressive" radio buttons and verifying the selection text updates accordingly.

Starting URL: https://demoqa.com/radio-button

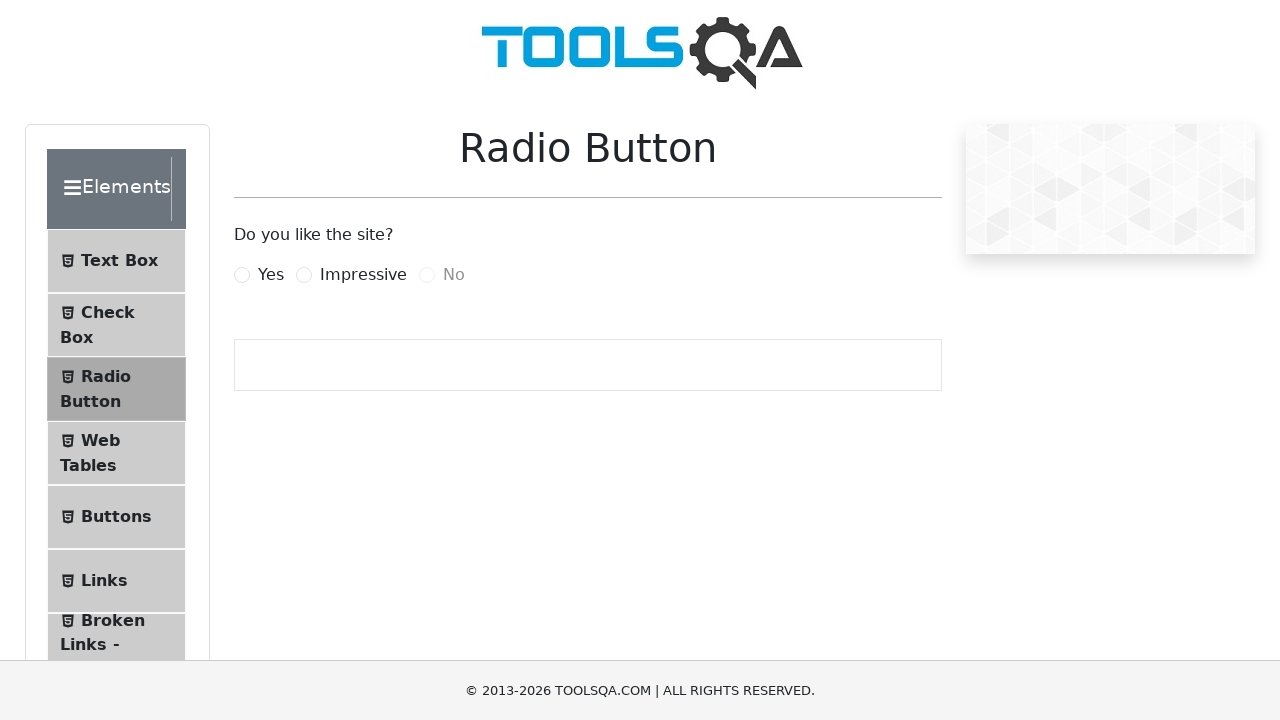

Clicked 'Yes' radio button at (271, 275) on label:has-text('Yes')
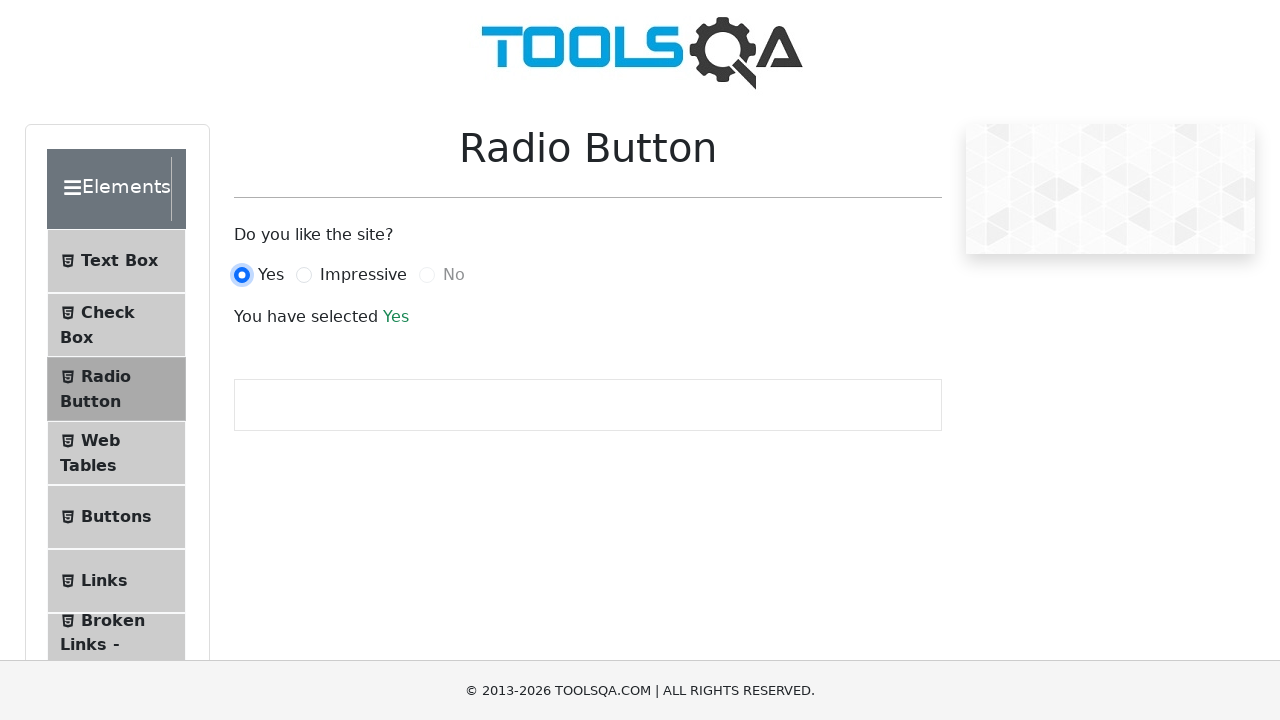

Verified 'Yes' radio button is selected with correct confirmation text
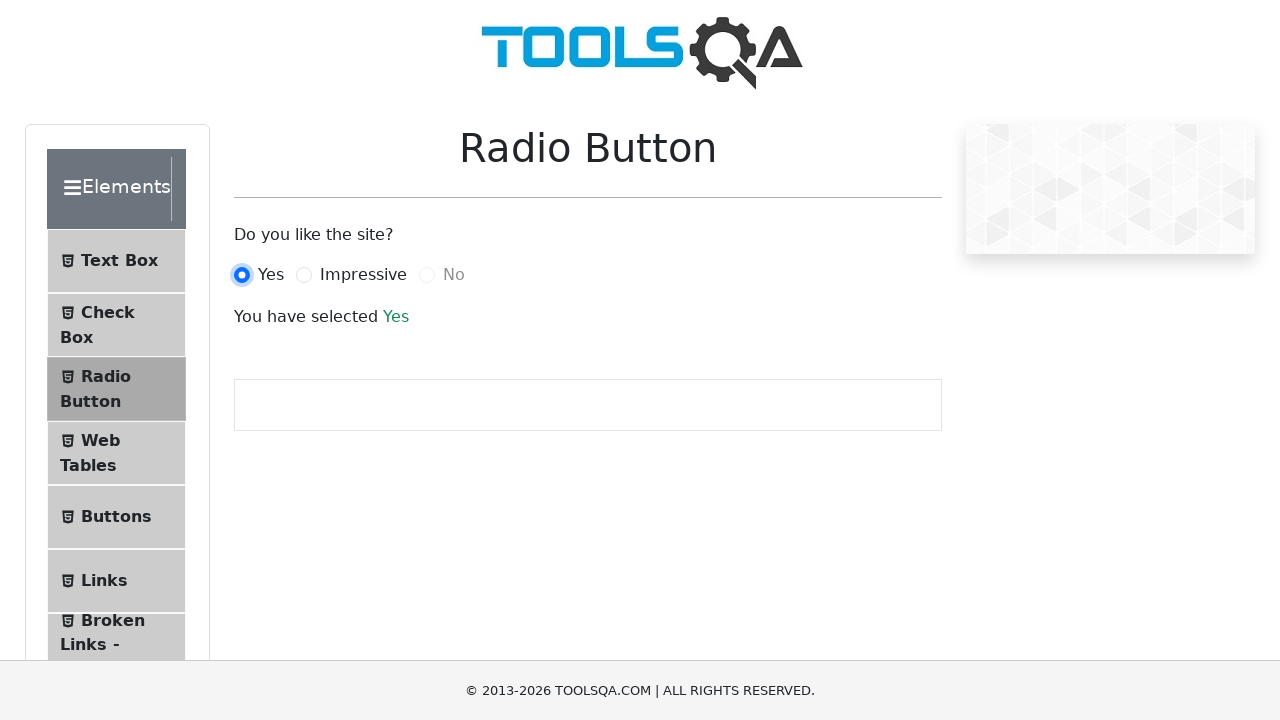

Clicked 'Impressive' radio button at (363, 275) on label:has-text('Impressive')
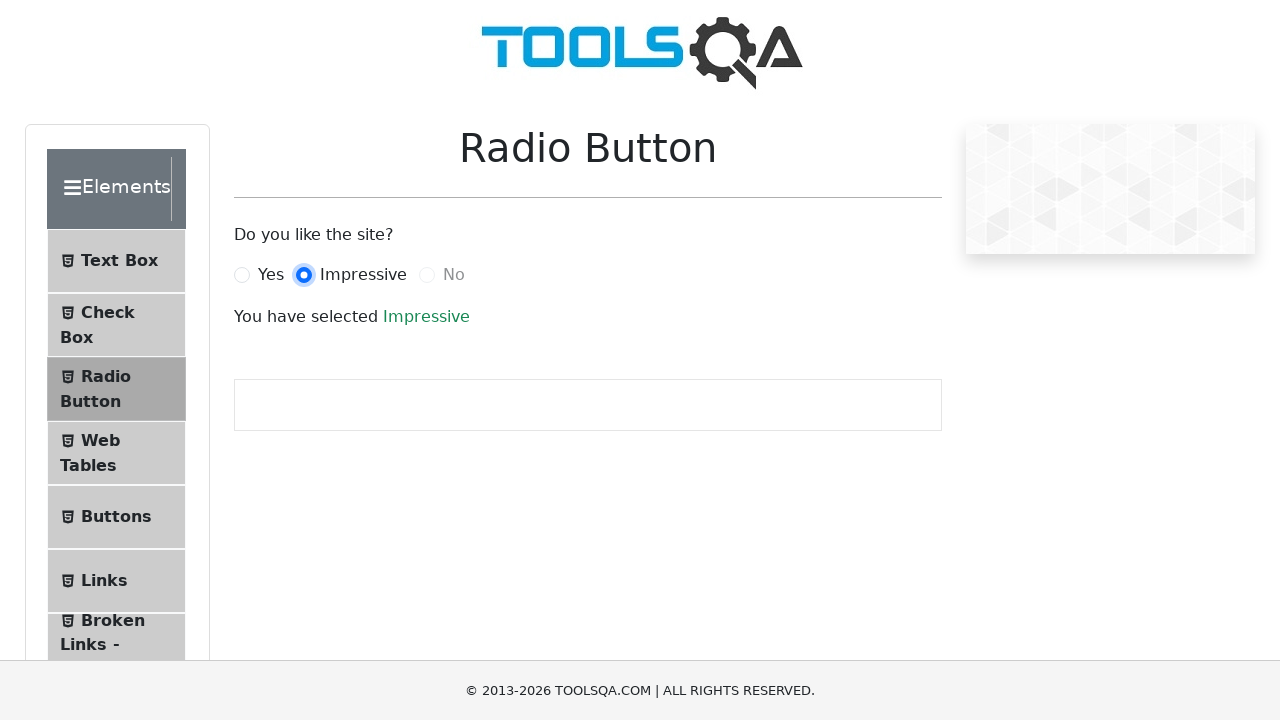

Verified 'Impressive' radio button is selected with correct confirmation text
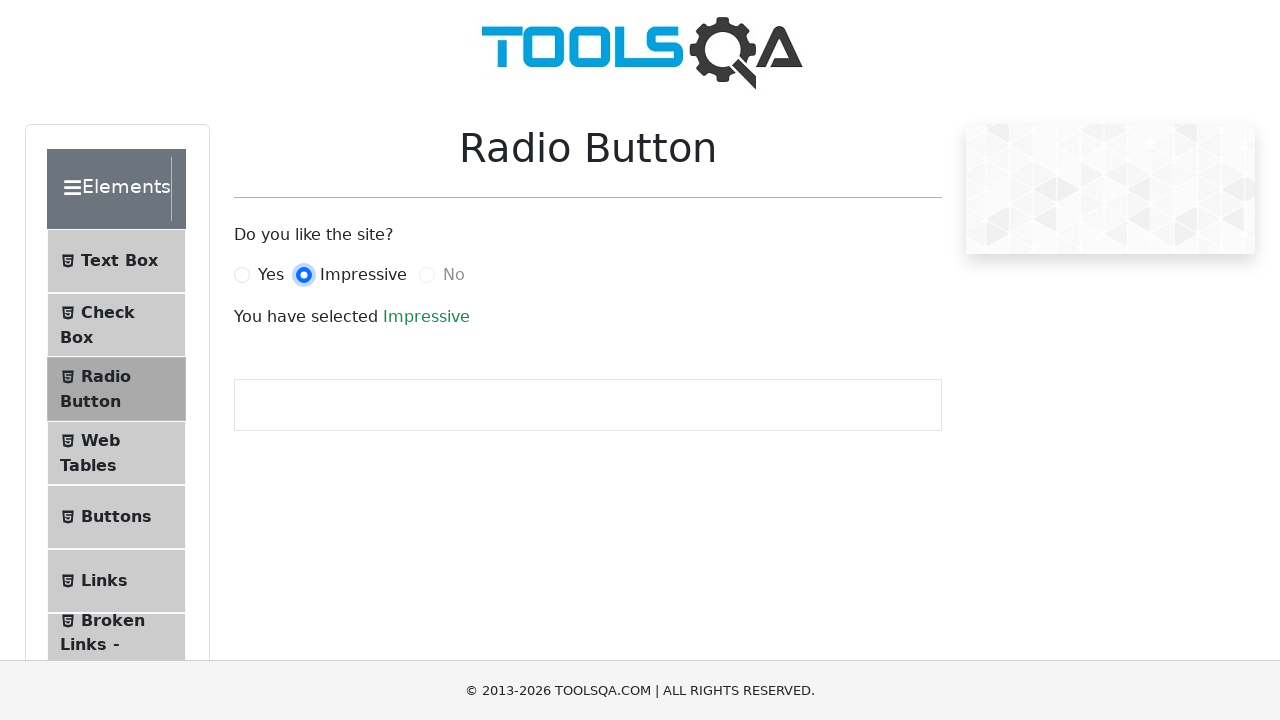

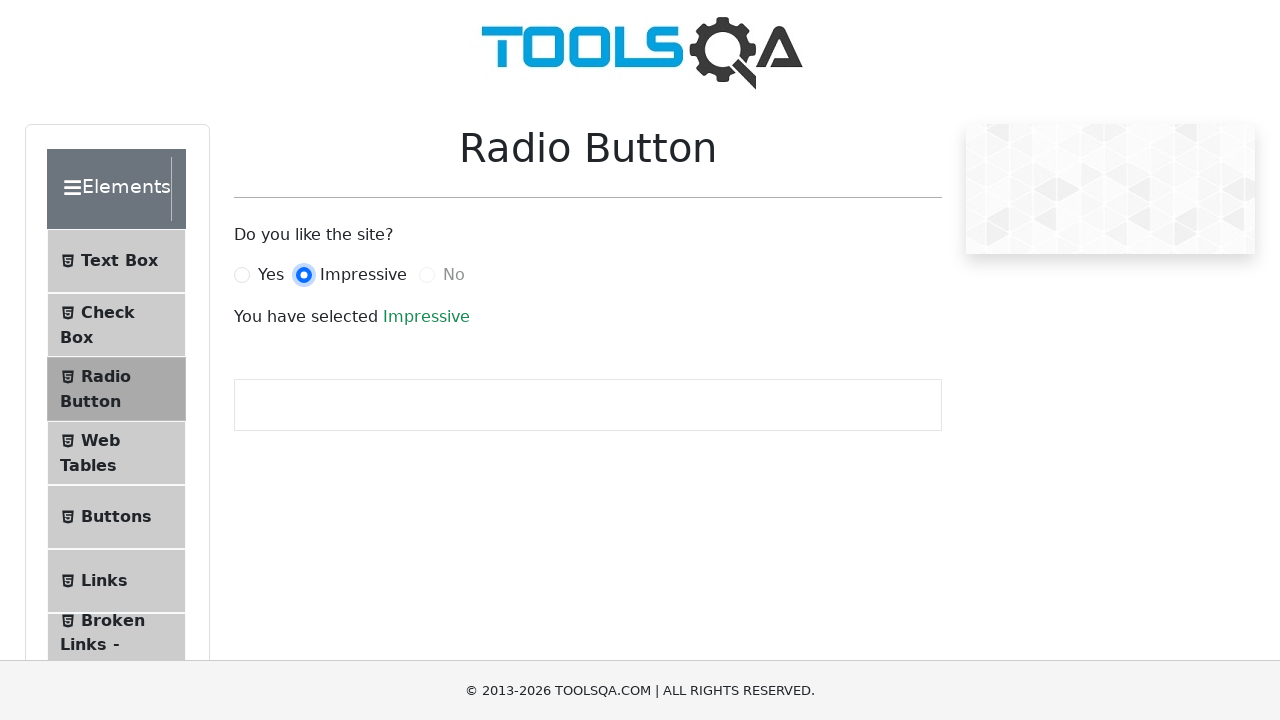